Tests form interactions by clicking radio buttons, checkboxes, and navigation links using JavaScript execution

Starting URL: https://www.hyrtutorials.com/p/basic-controls.html

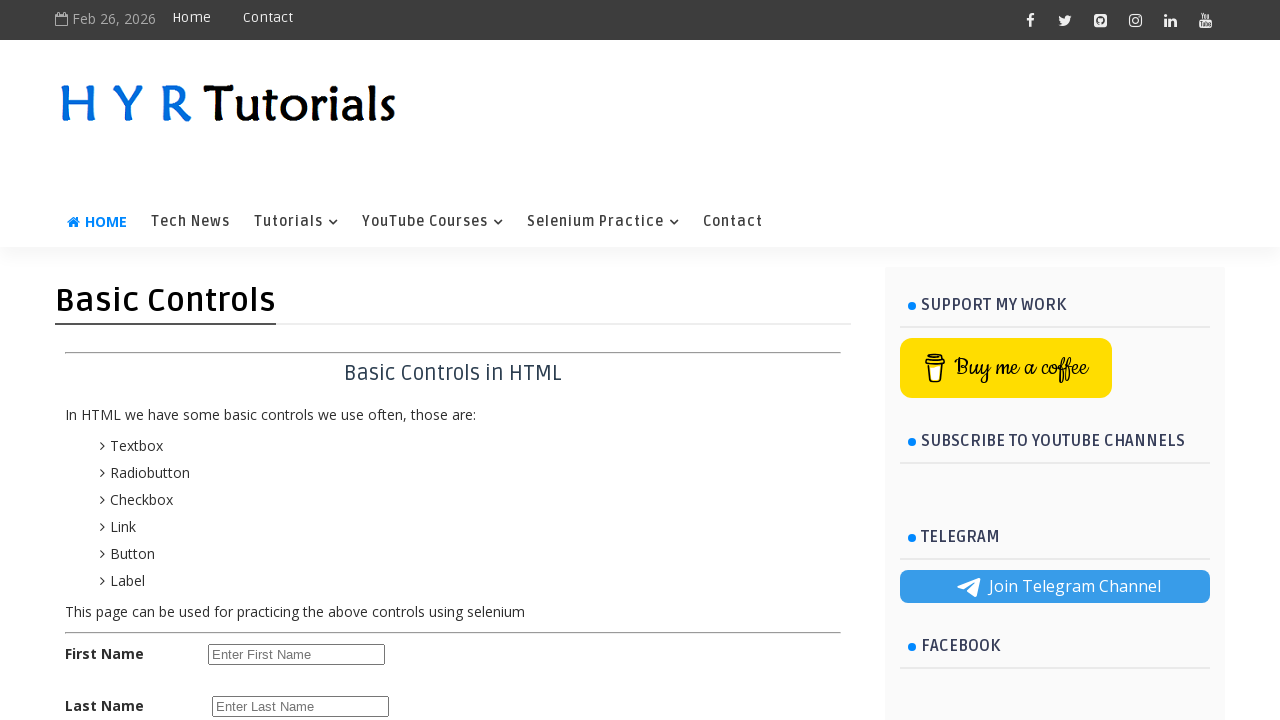

Clicked female radio button at (286, 360) on #femalerb
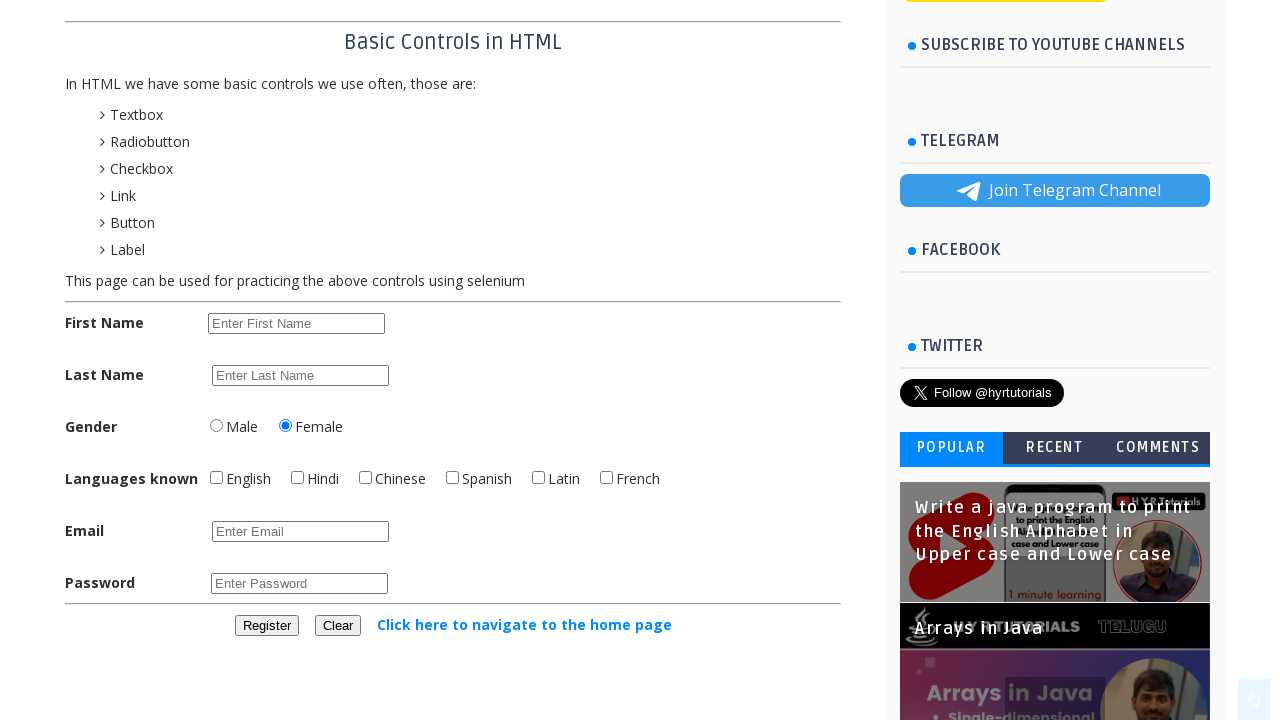

Clicked language checkbox 1 at (216, 478) on input[name='language'] >> nth=0
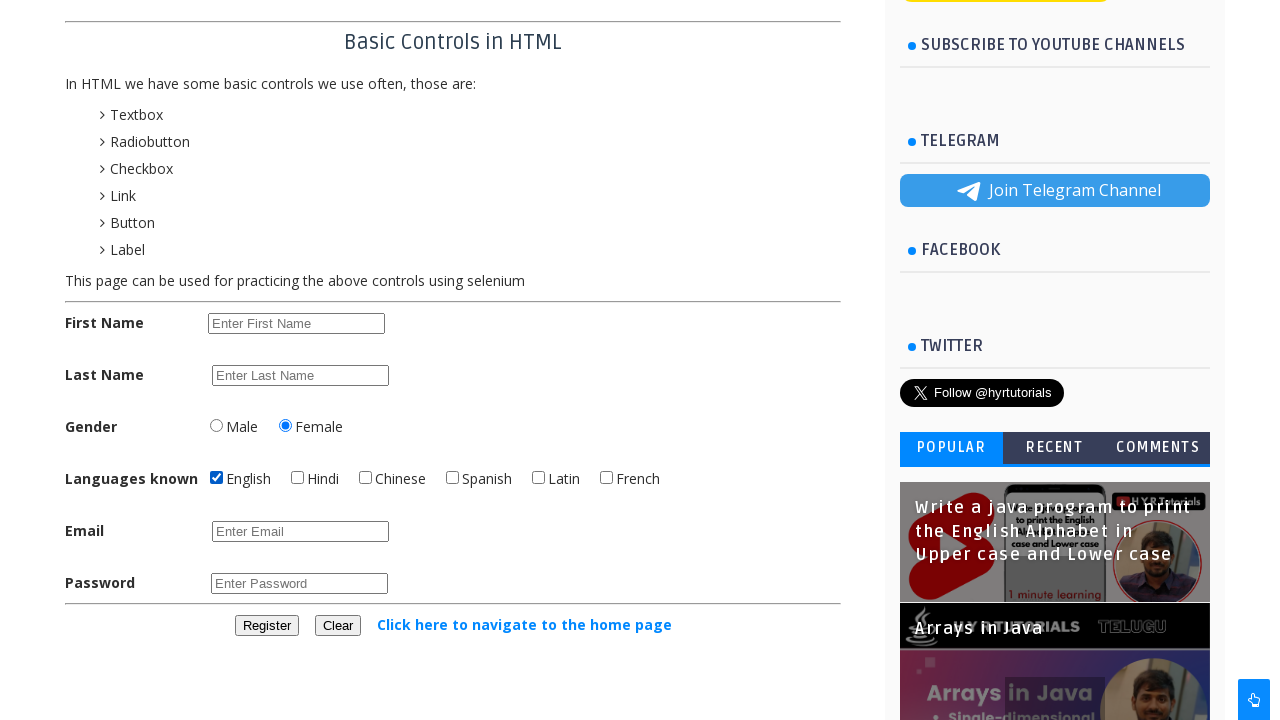

Clicked language checkbox 2 at (298, 478) on input[name='language'] >> nth=1
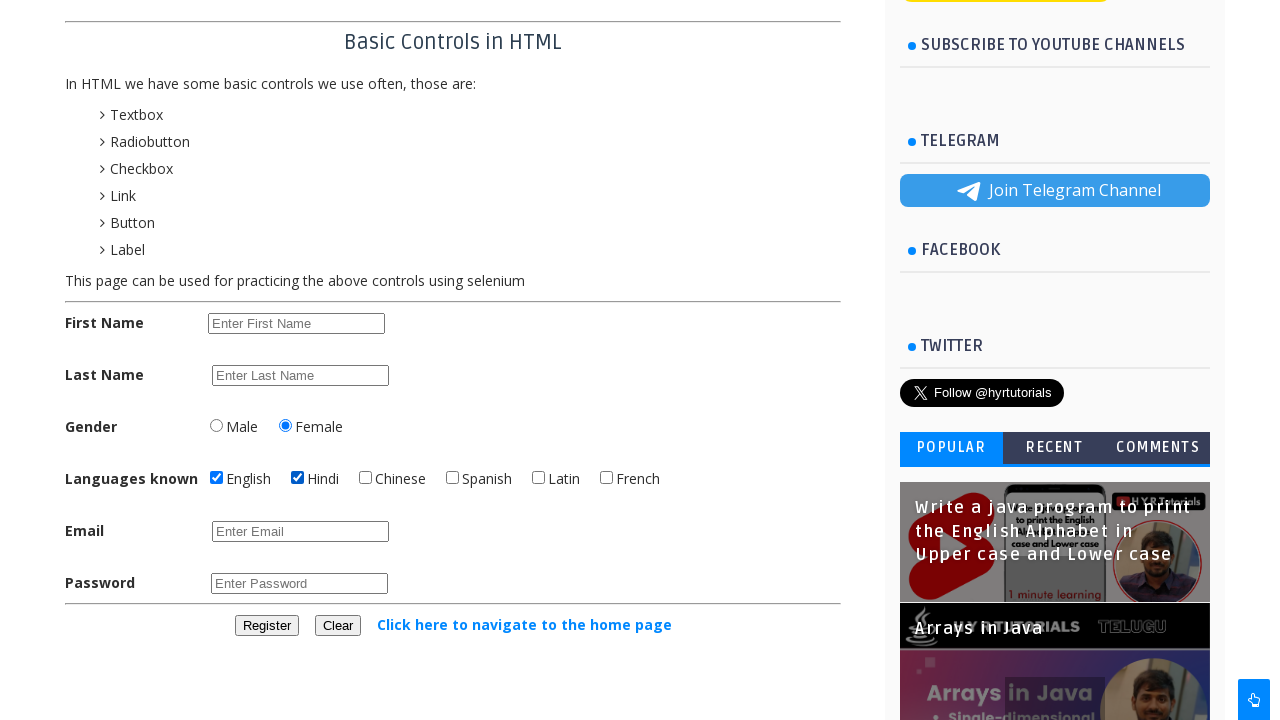

Clicked language checkbox 3 at (366, 478) on input[name='language'] >> nth=2
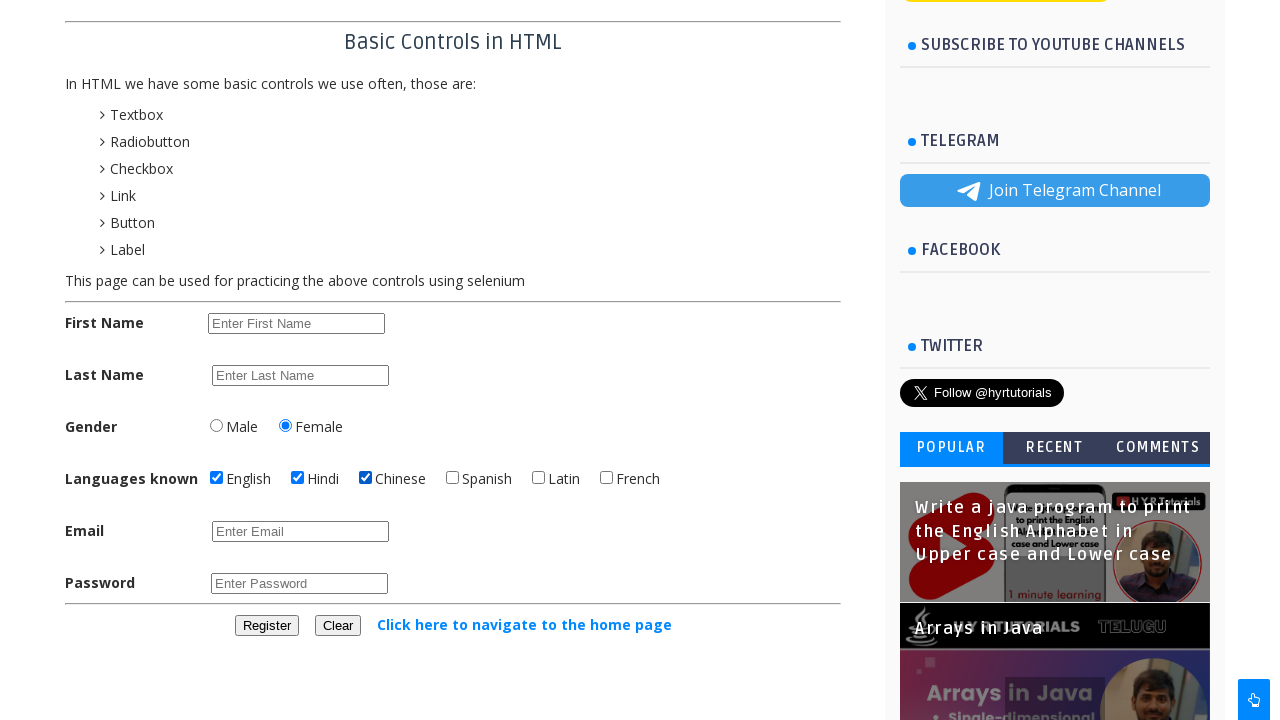

Clicked language checkbox 4 at (452, 478) on input[name='language'] >> nth=3
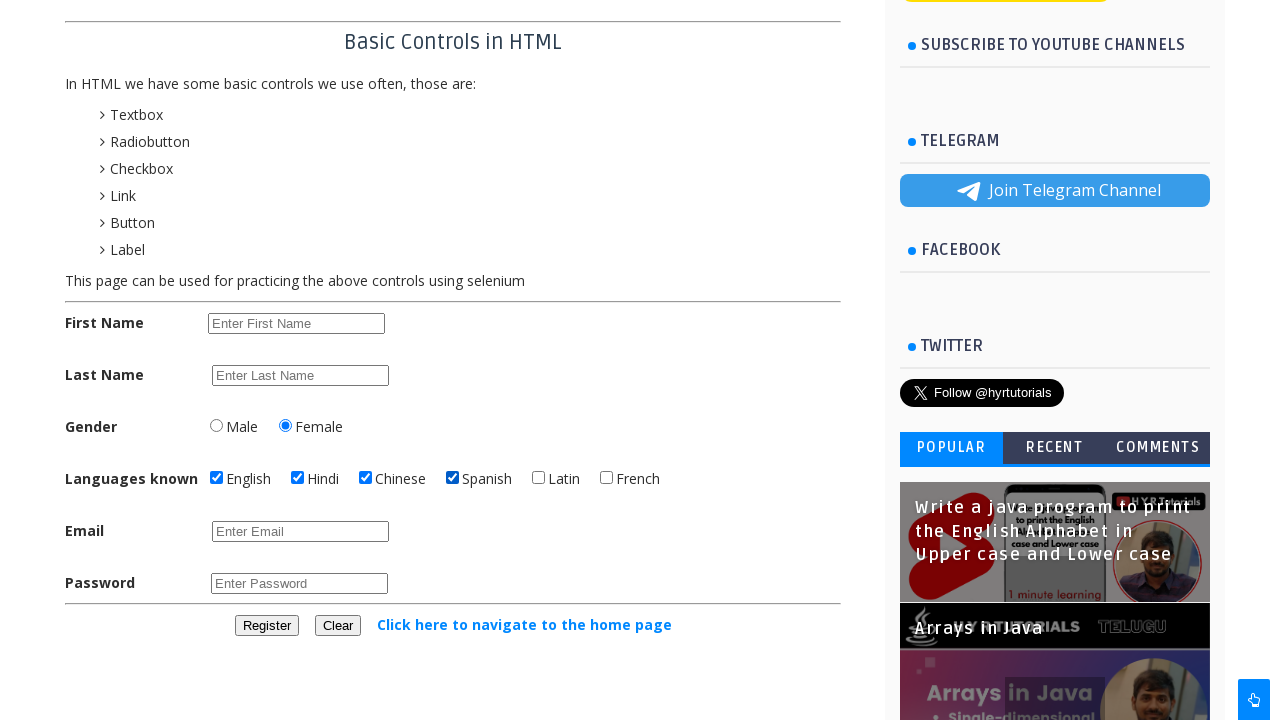

Clicked language checkbox 5 at (538, 478) on input[name='language'] >> nth=4
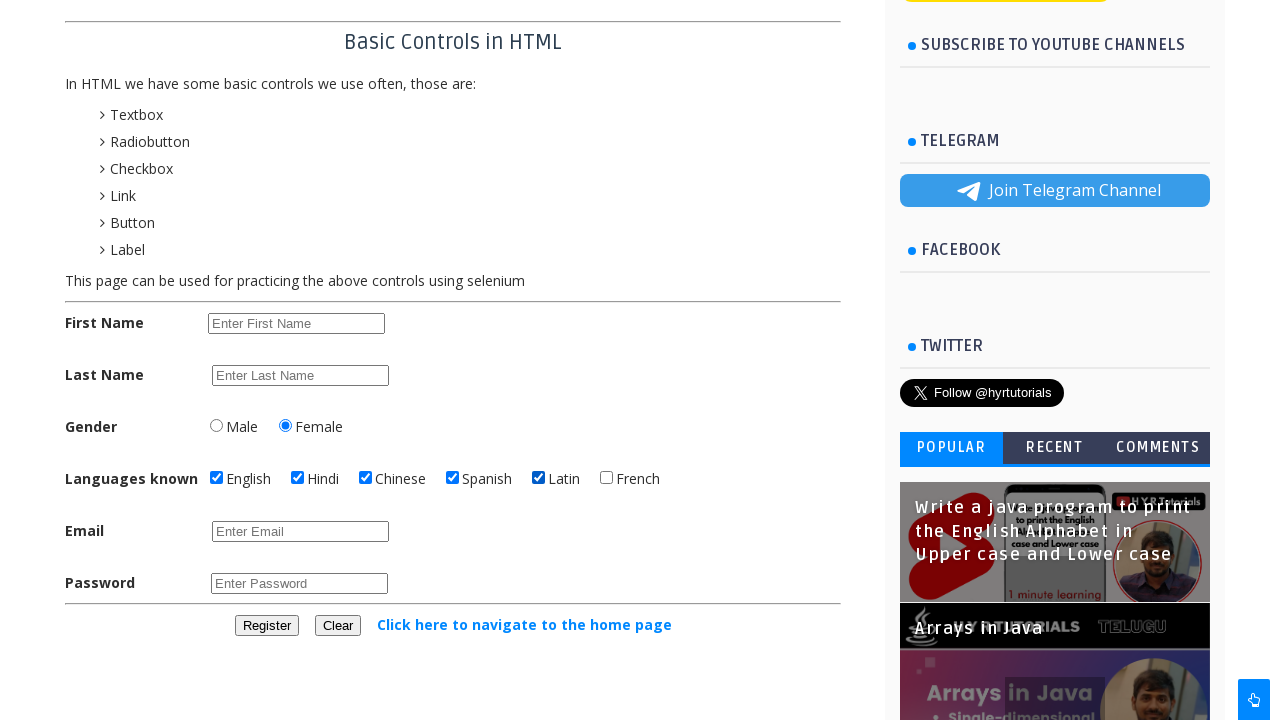

Clicked language checkbox 6 at (606, 478) on input[name='language'] >> nth=5
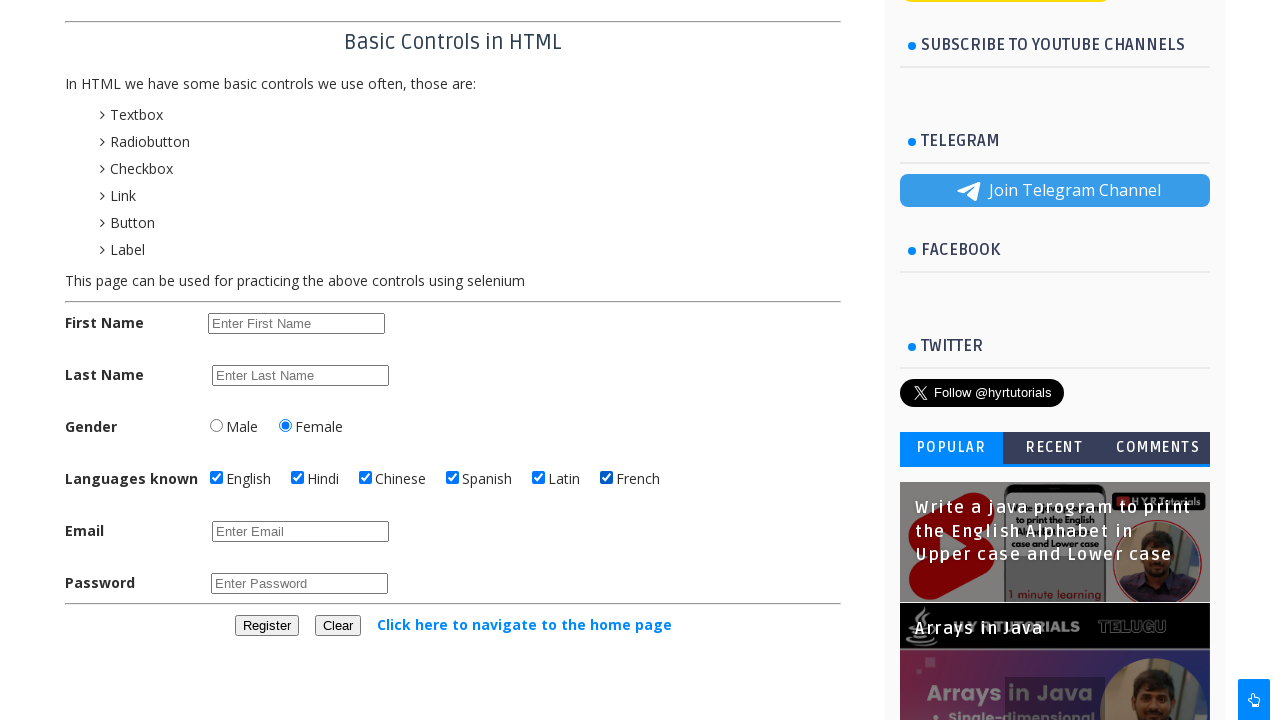

Clicked navigation link to home page at (524, 624) on text='Click here to navigate to the home page'
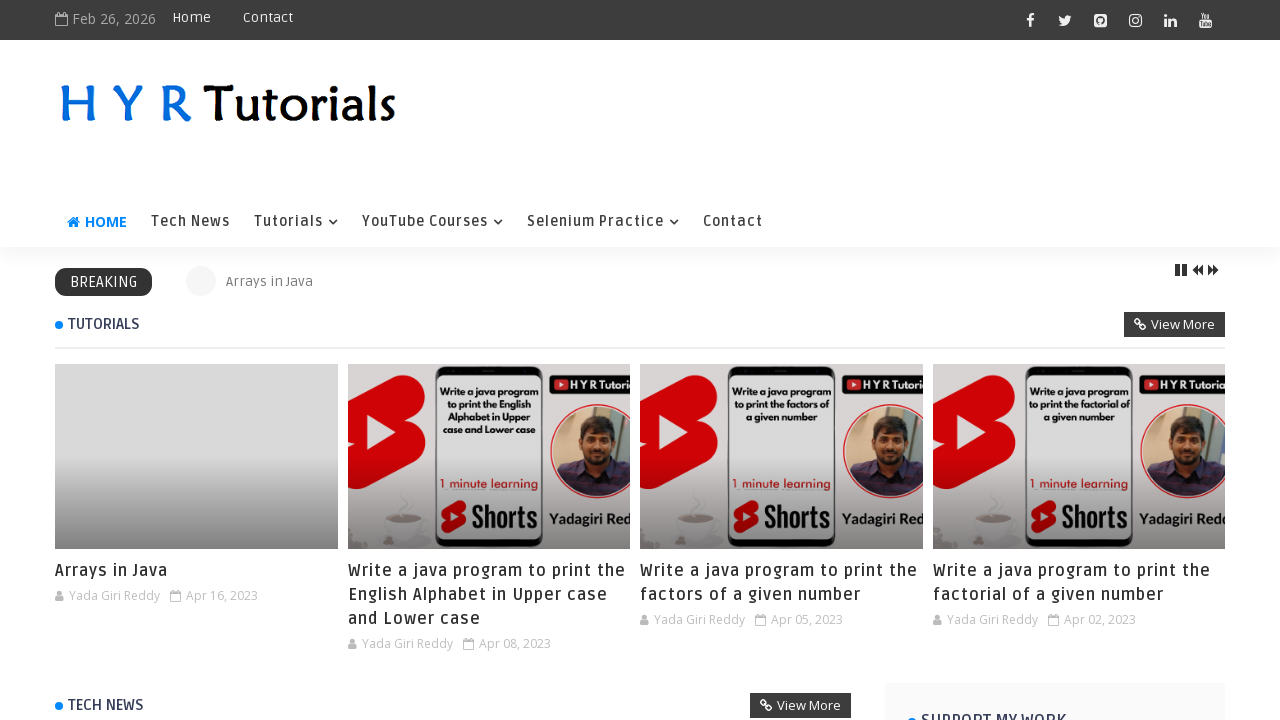

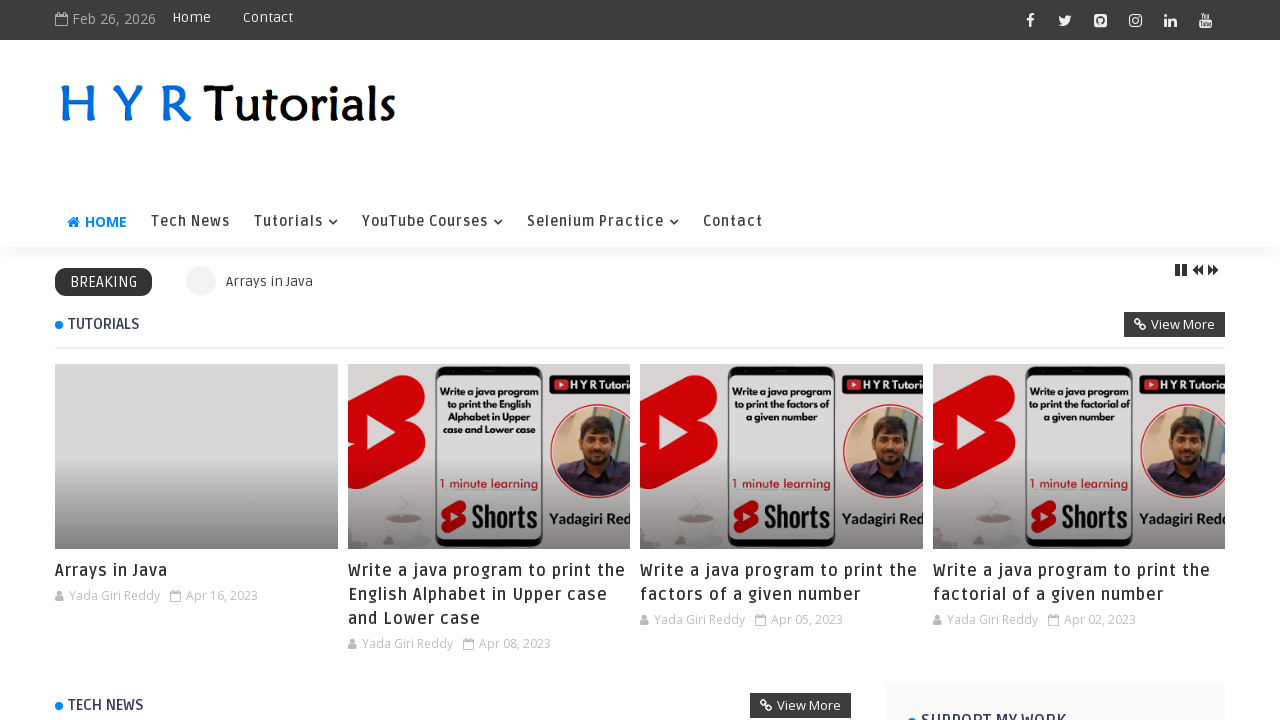